Navigates to a page with many elements and highlights a specific element by changing its border style temporarily to verify element location.

Starting URL: http://the-internet.herokuapp.com/large

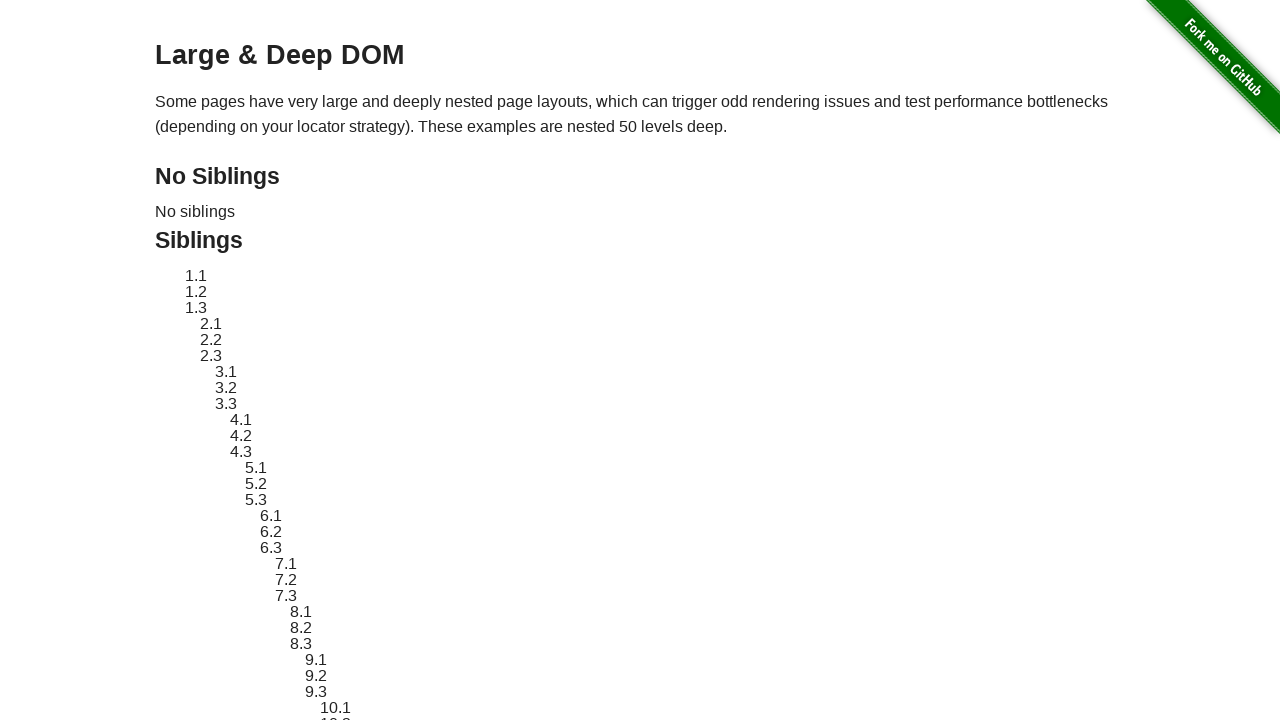

Located target element with ID sibling-2.3
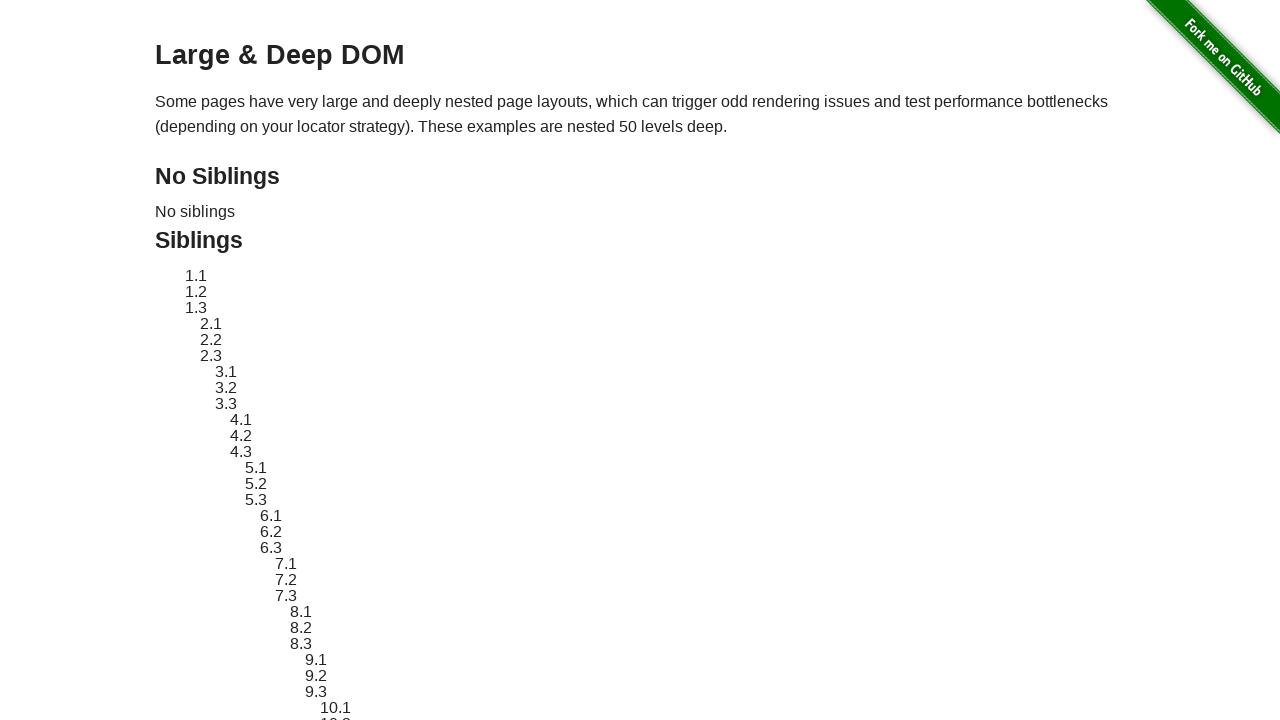

Retrieved original style attribute from target element
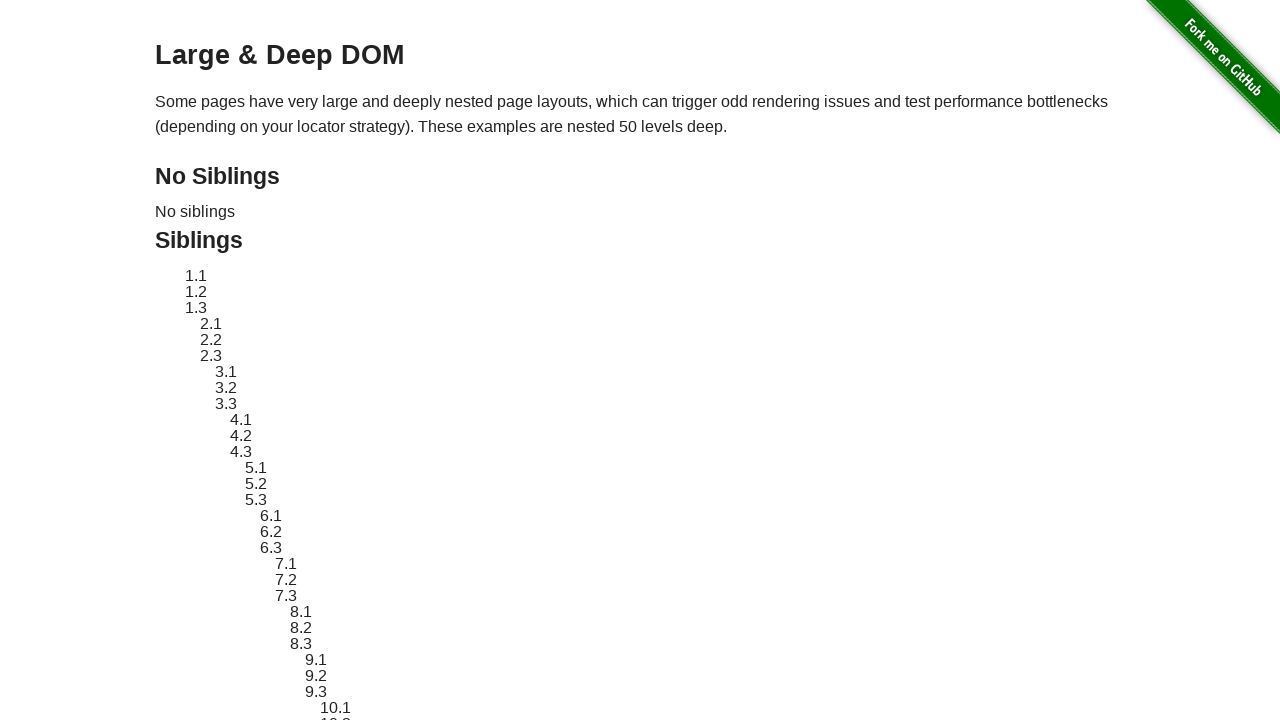

Applied red dashed border highlight to target element
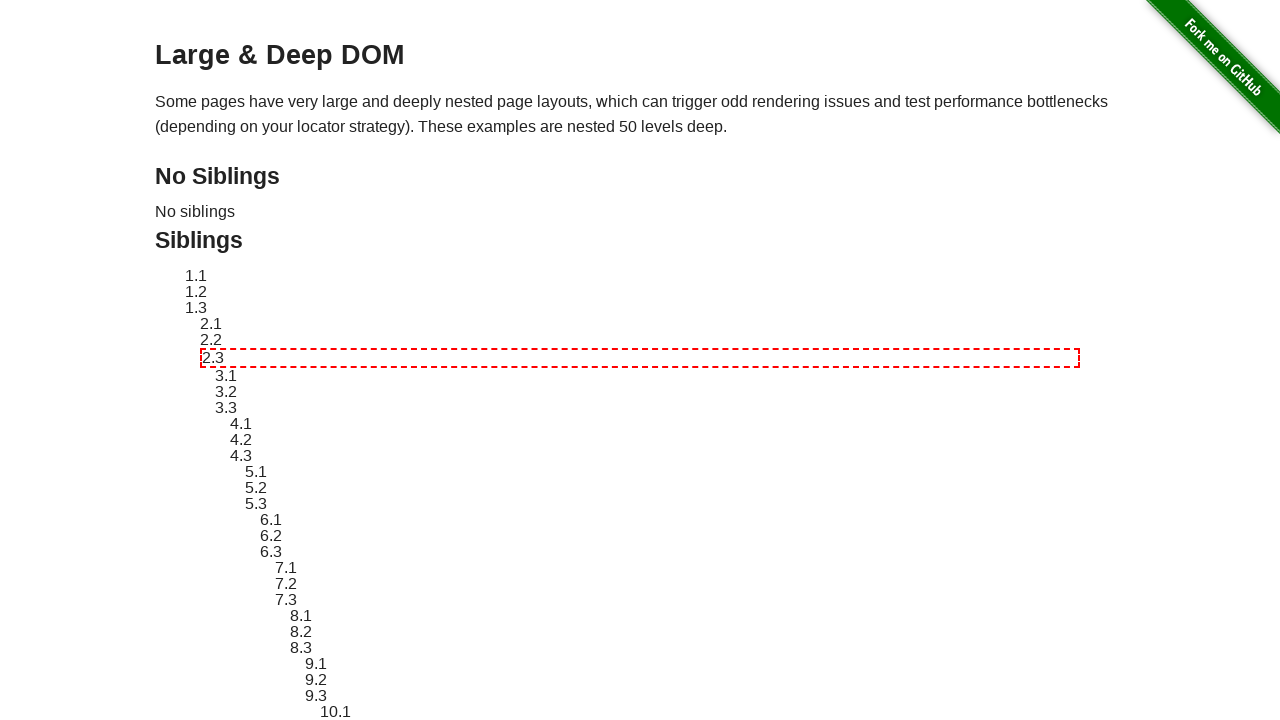

Waited 2 seconds to allow highlight visibility
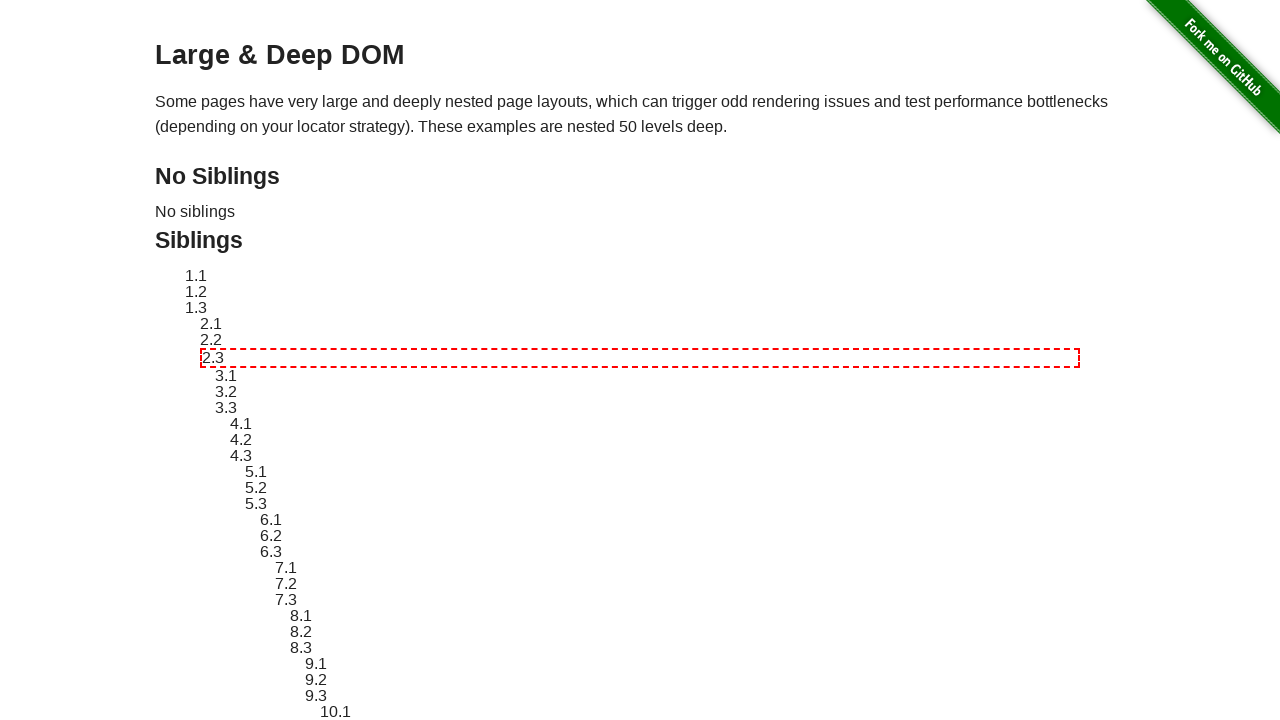

Reverted target element style to original state
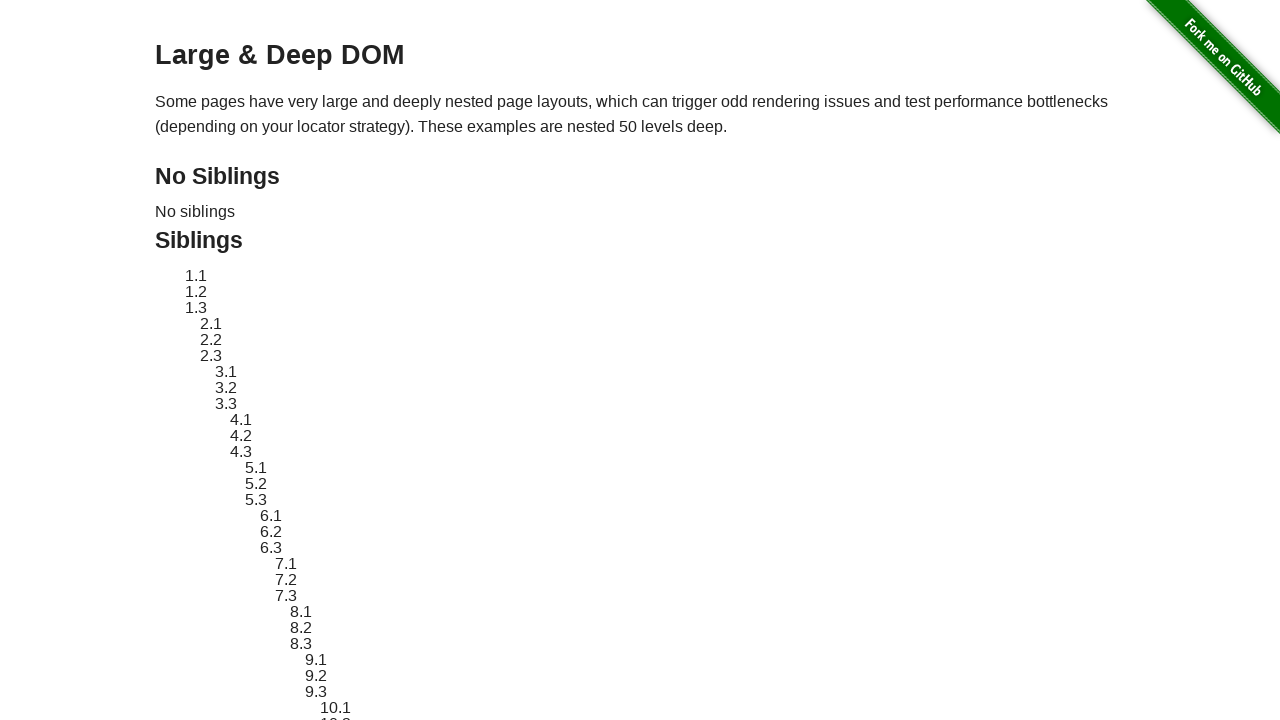

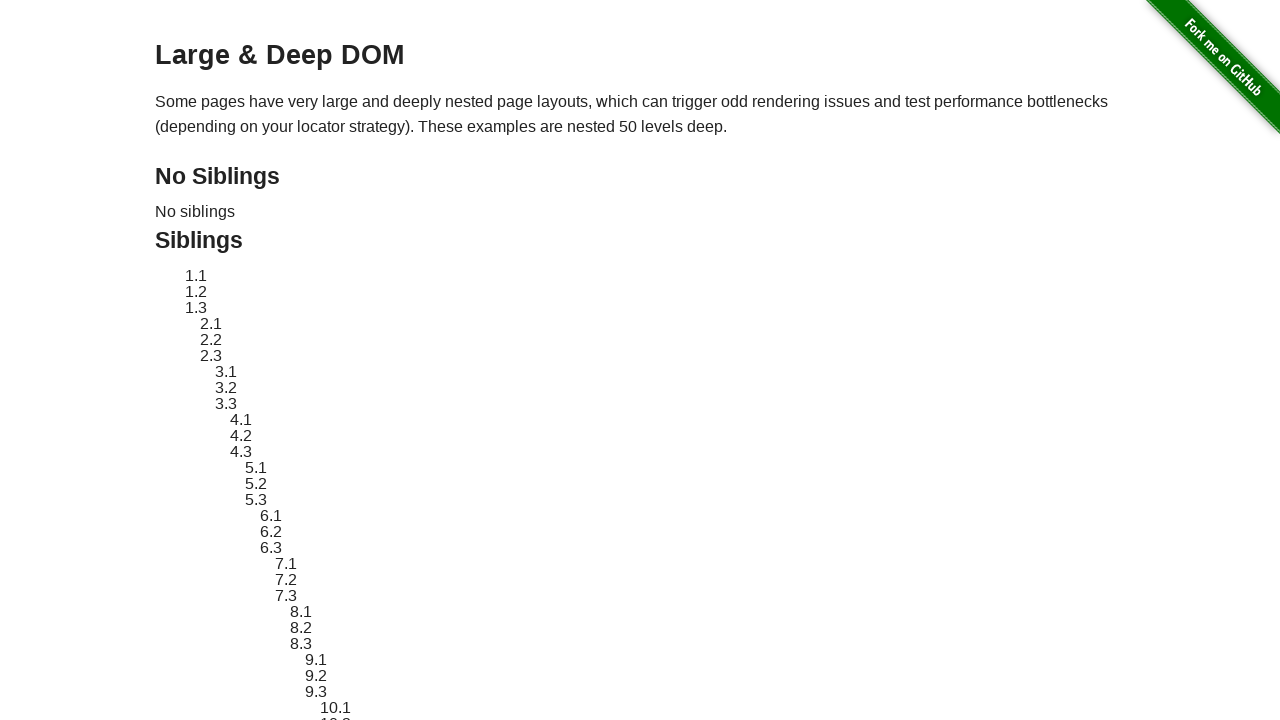